Tests checkbox functionality and alert handling on the automation practice page, including clicking checkboxes, accepting and dismissing JavaScript alerts

Starting URL: https://rahulshettyacademy.com/AutomationPractice/

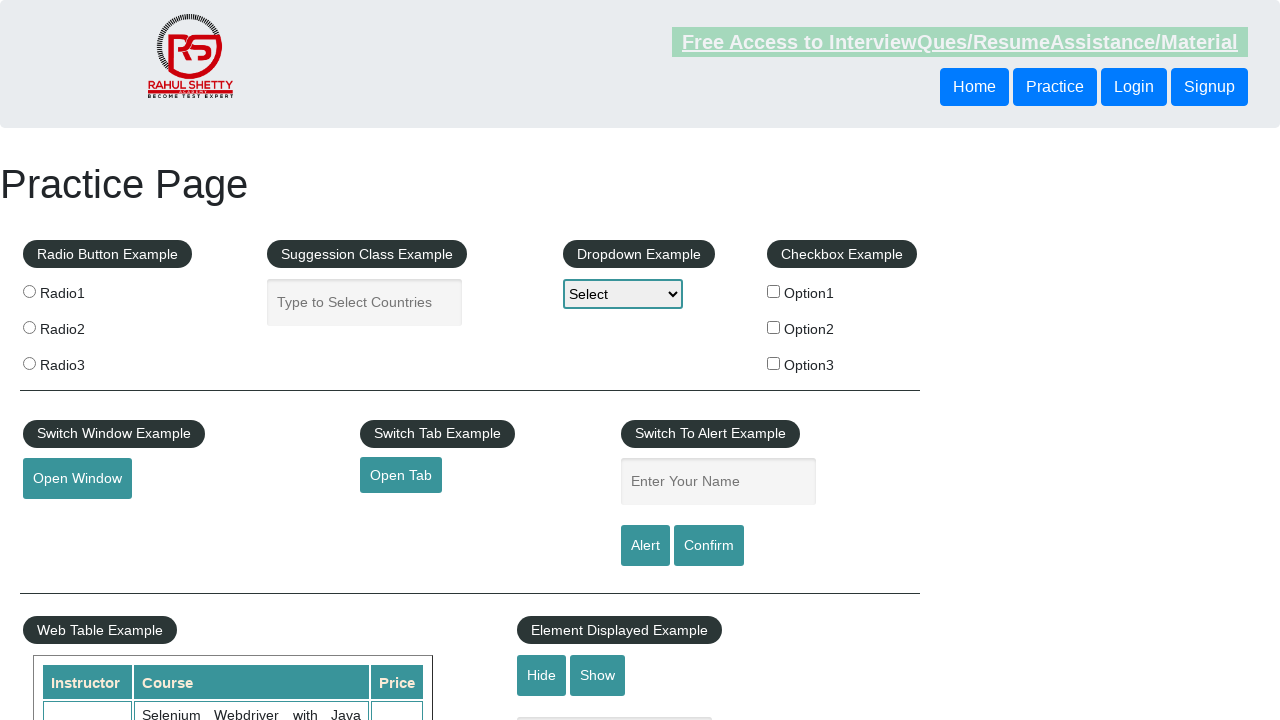

Clicked first checkbox (checkBoxOption1) at (774, 291) on xpath=//*[@id='checkBoxOption1']
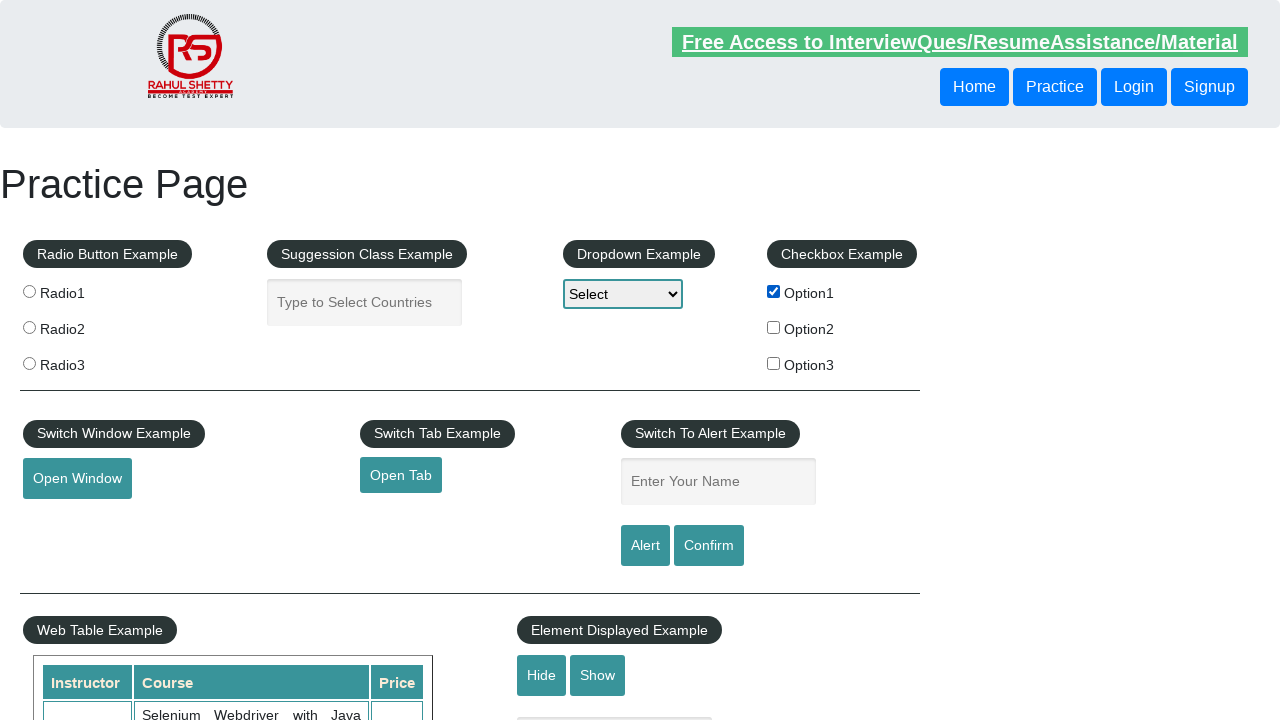

Verified first checkbox is checked
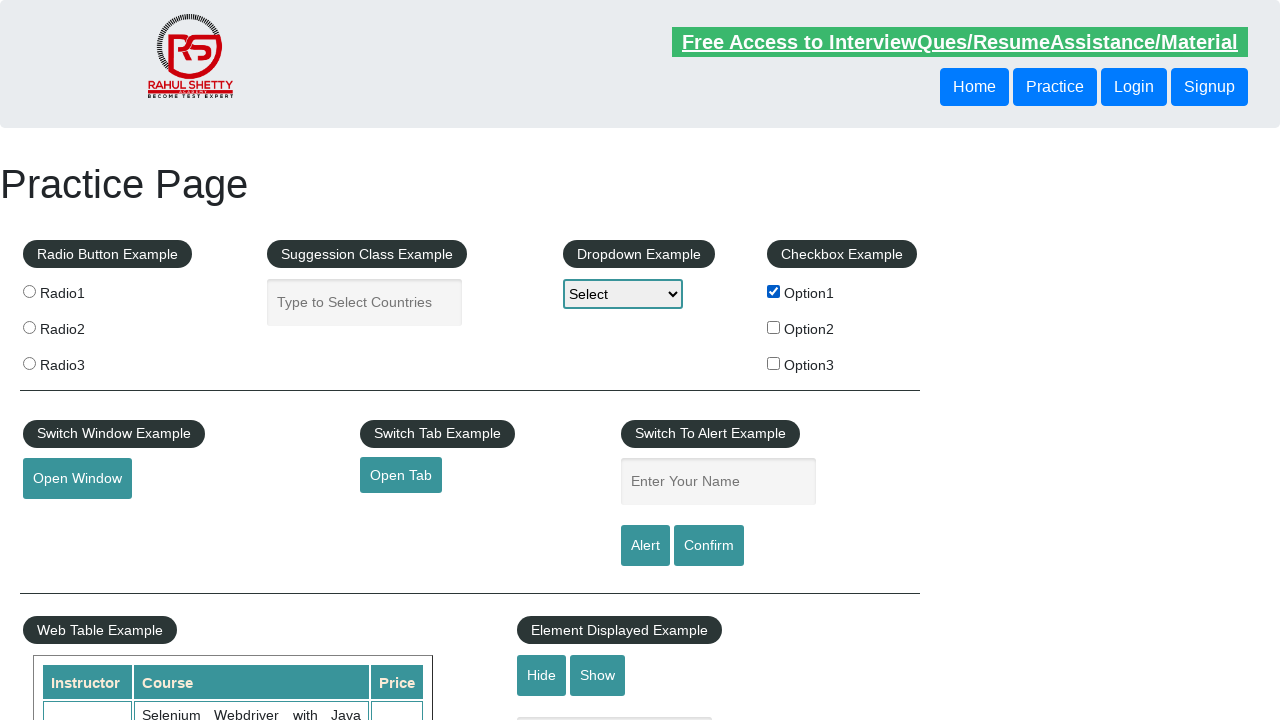

Counted checkboxes: 3 total
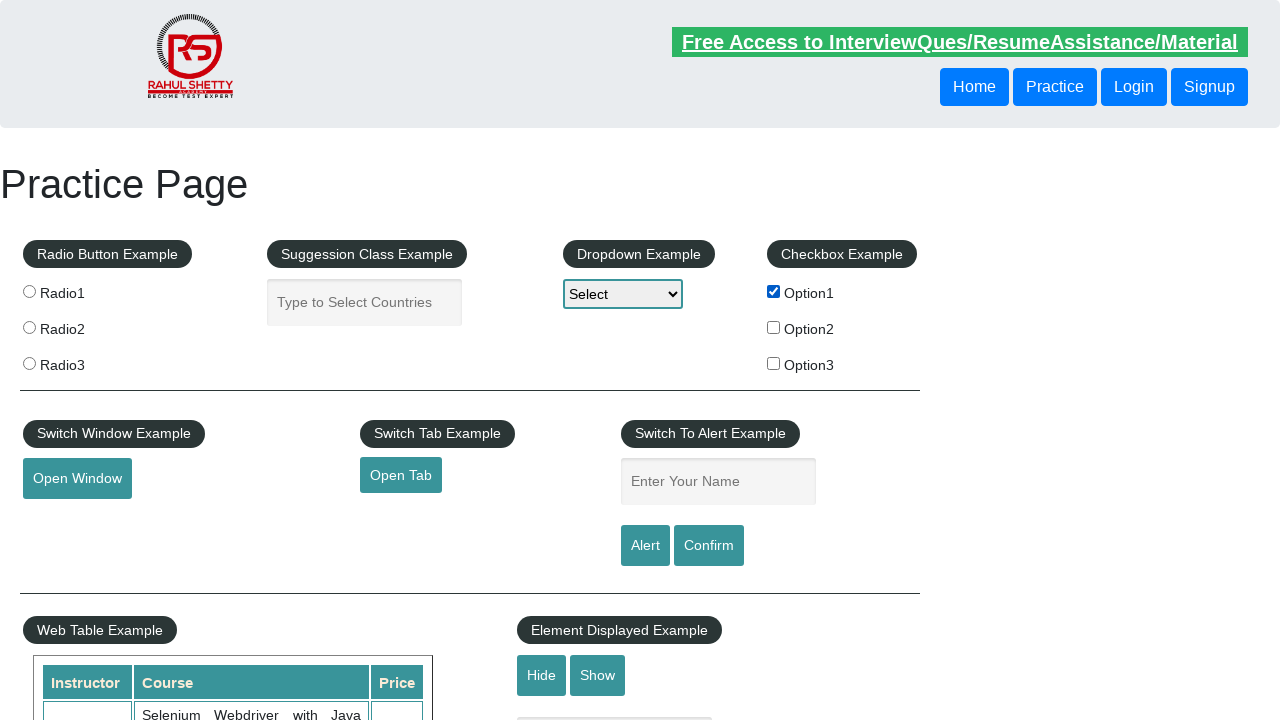

Clicked alert button and accepted JavaScript alert at (645, 546) on xpath=//*[@id='alertbtn']
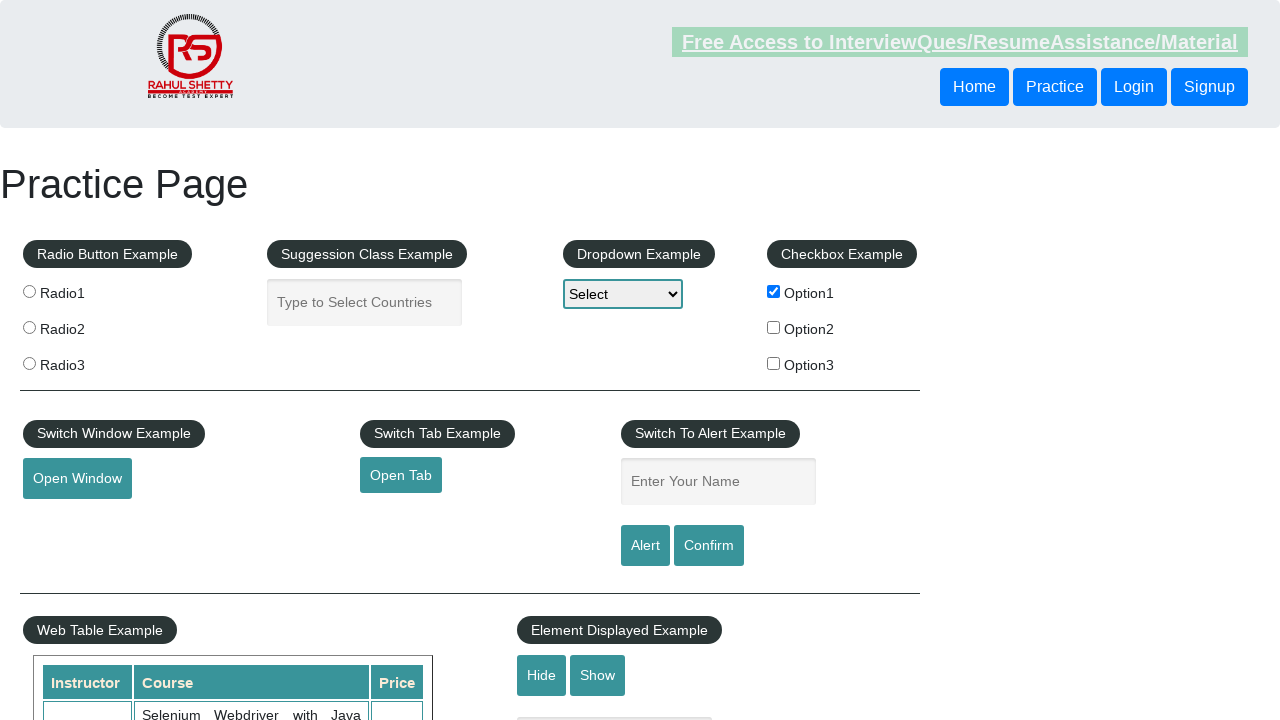

Clicked confirm button and dismissed JavaScript confirm dialog at (709, 546) on xpath=//*[@id='confirmbtn']
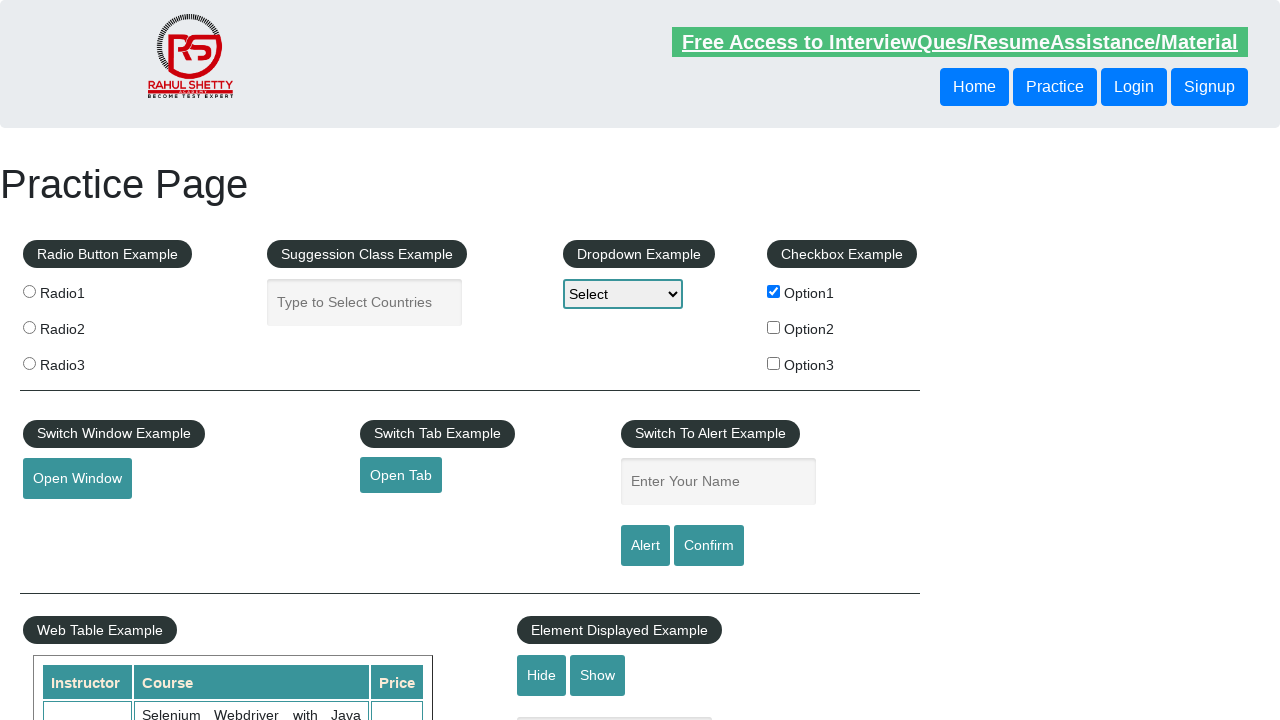

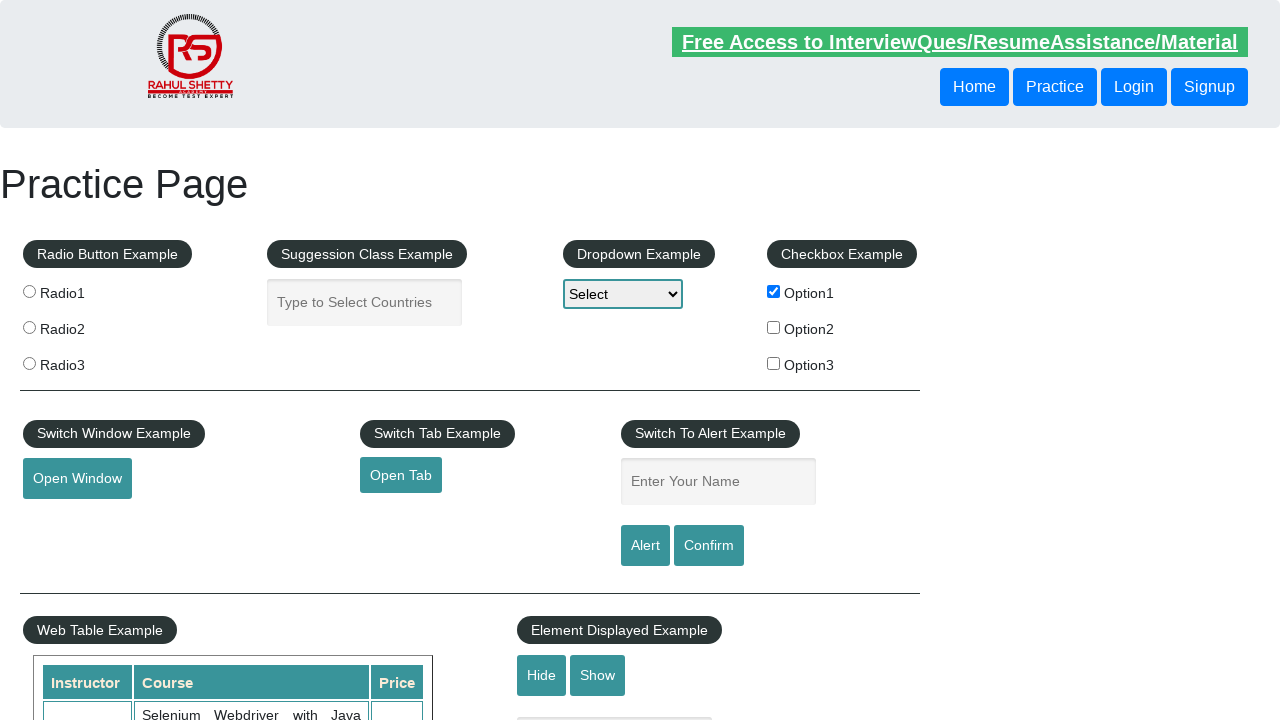